Tests that registration fails when all fields are left empty

Starting URL: https://sharelane.com/cgi-bin/register.py

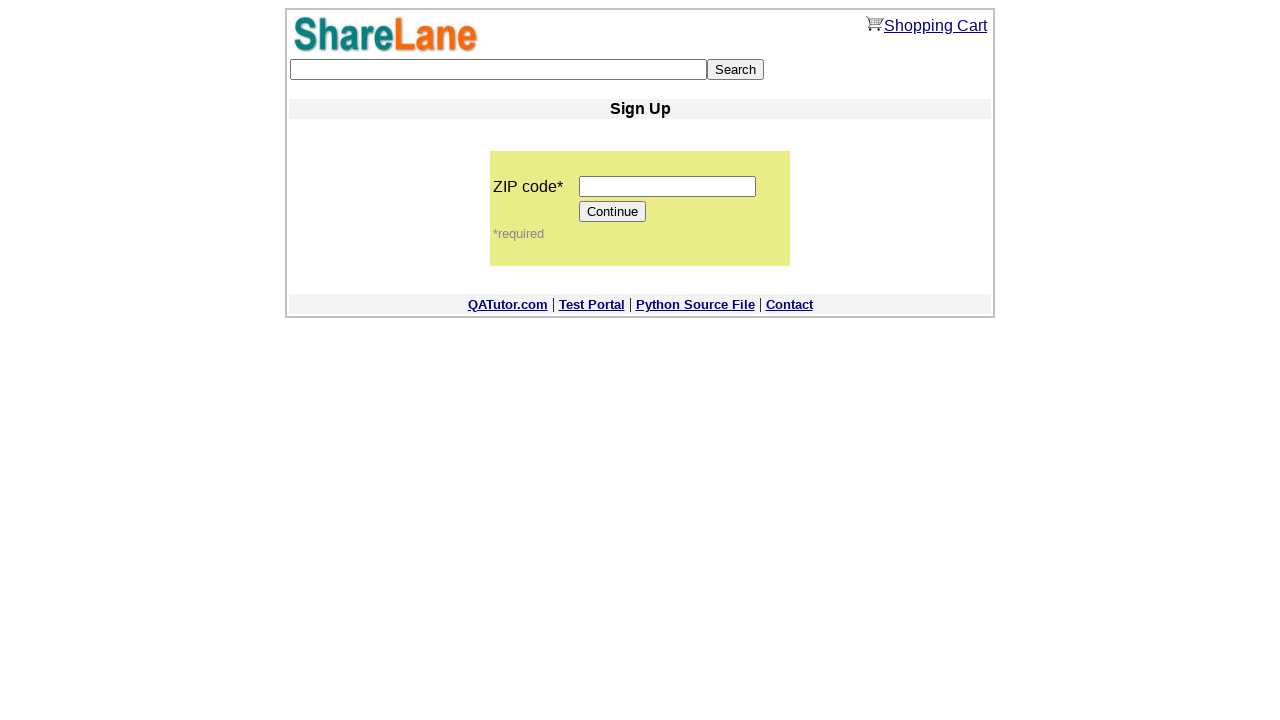

Filled zip code field with '12345' on input[name='zip_code']
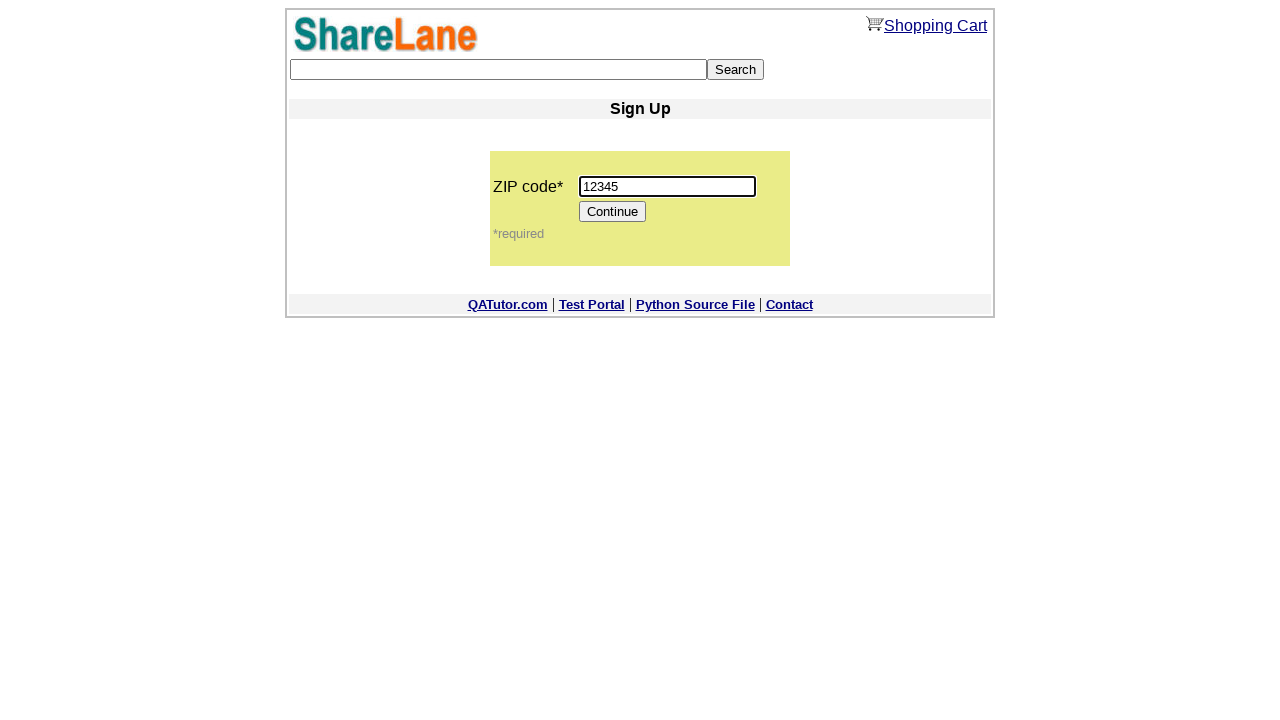

Clicked Continue button to proceed to registration form at (613, 212) on [value='Continue']
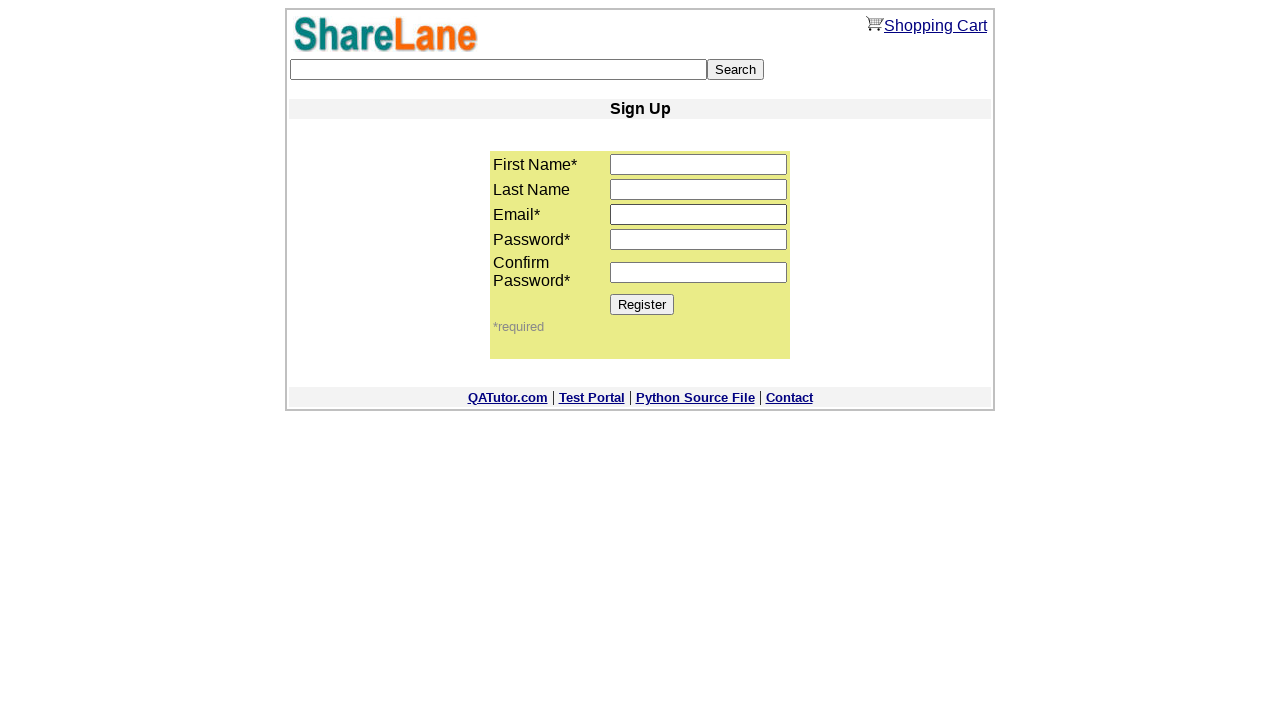

Left first name field empty on input[name='first_name']
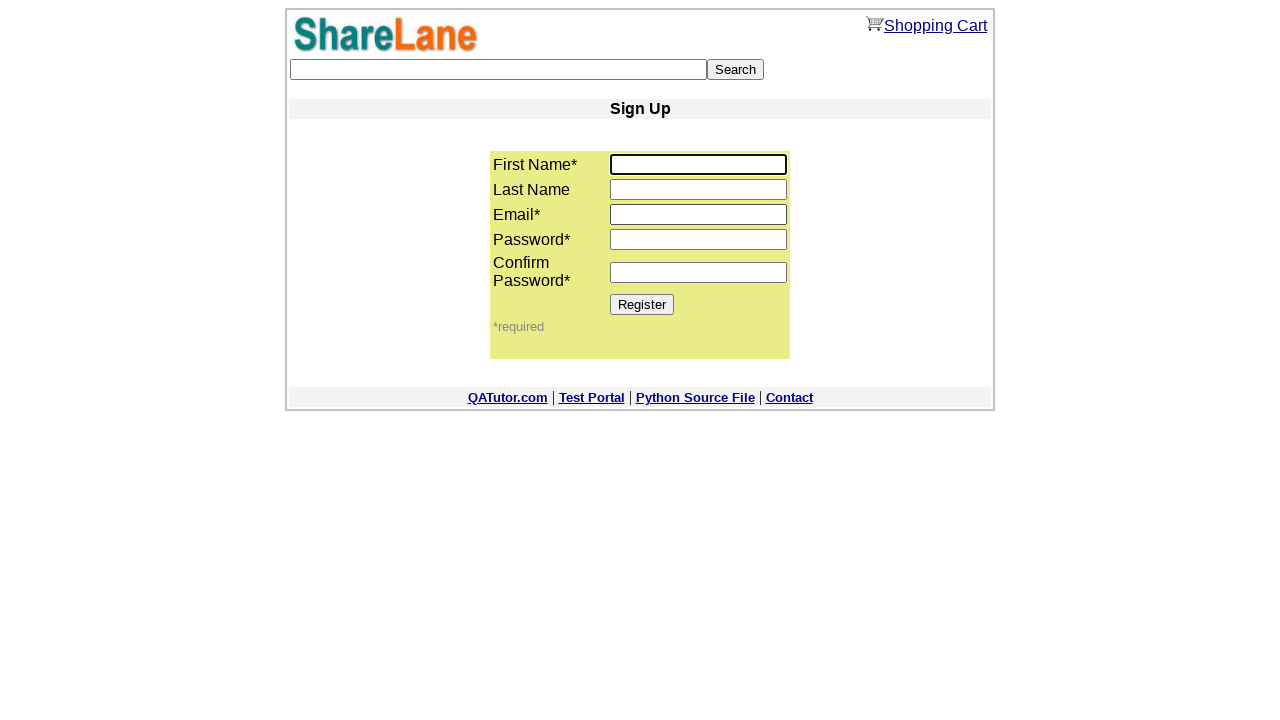

Left last name field empty on input[name='last_name']
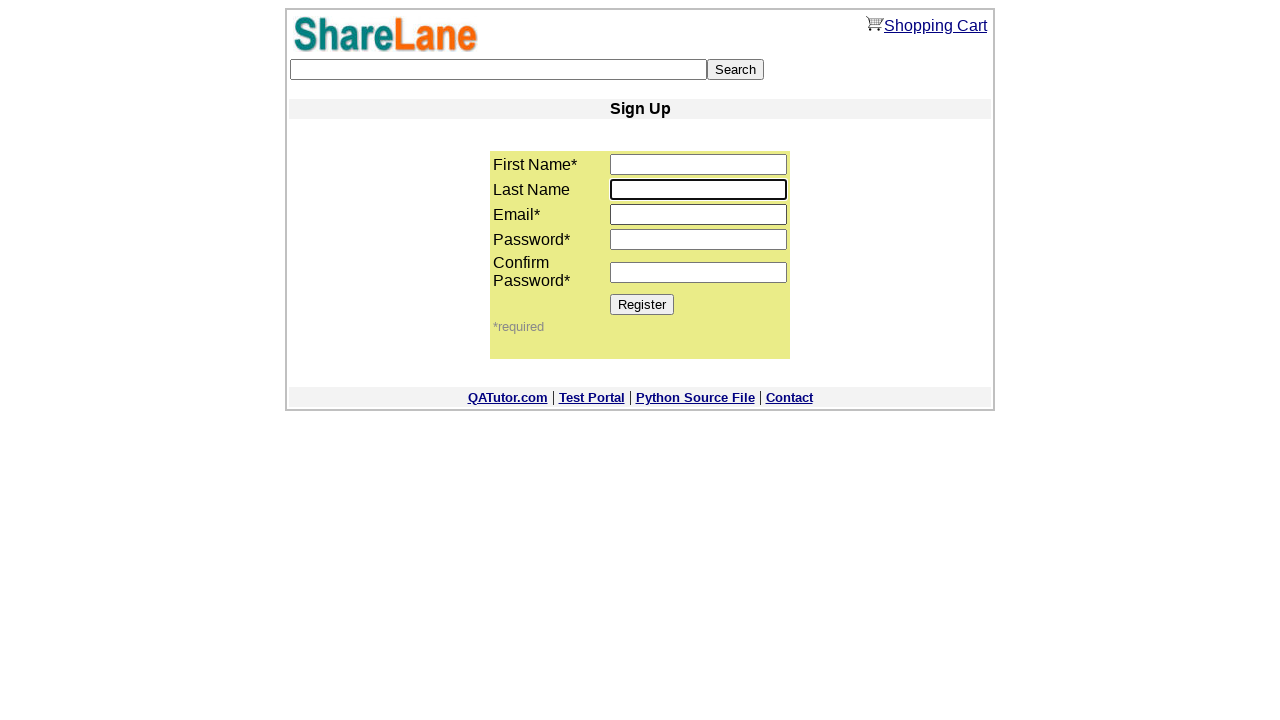

Left email field empty on input[name='email']
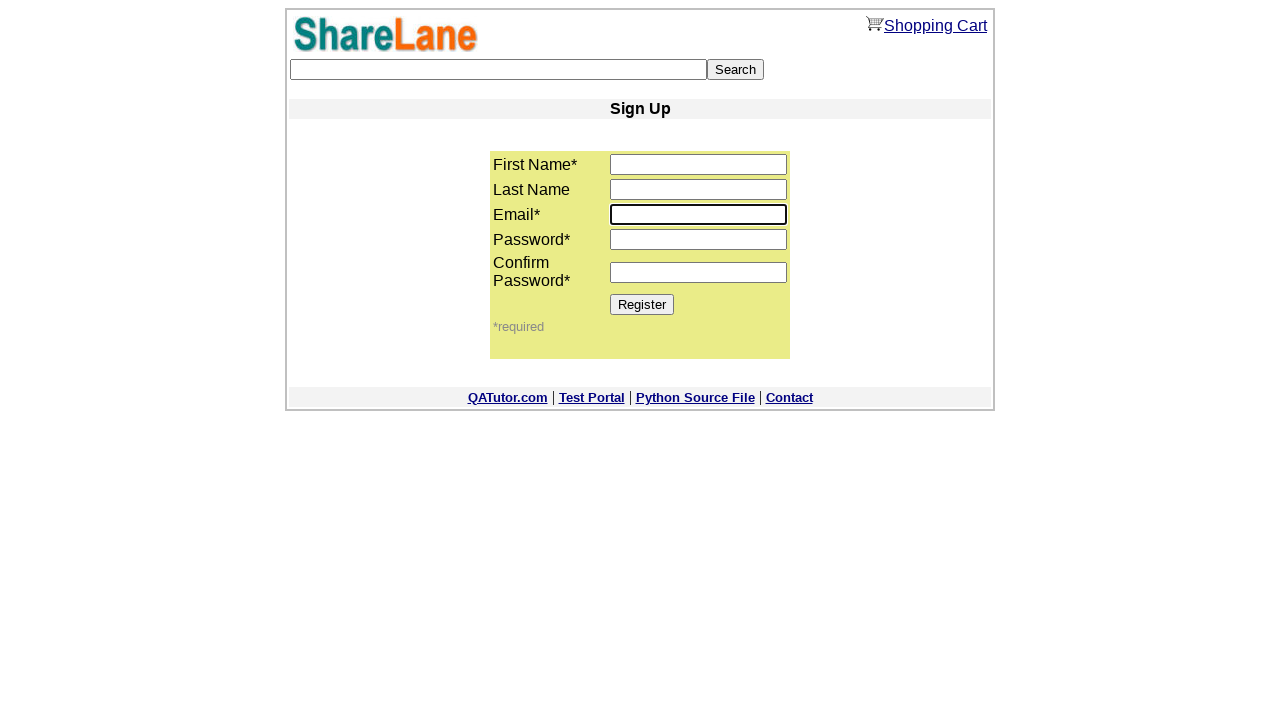

Left password field empty on input[name='password1']
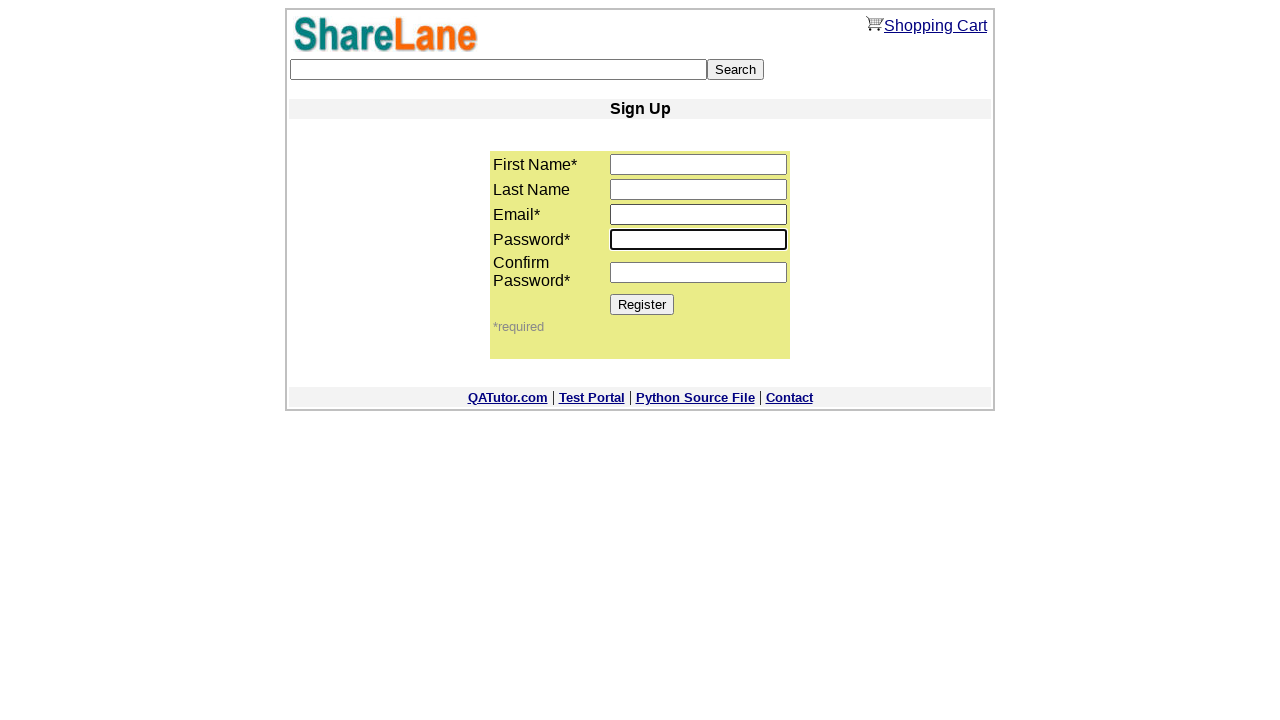

Left password confirmation field empty on input[name='password2']
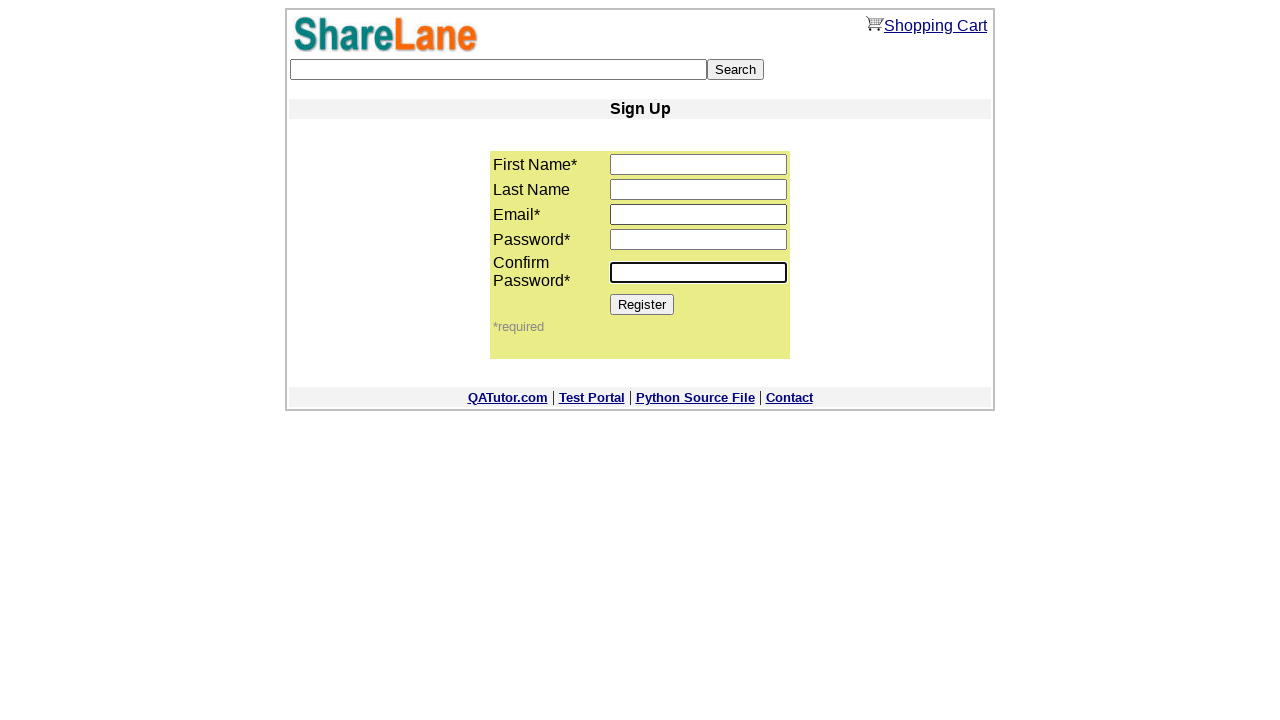

Clicked Register button with all fields empty at (642, 304) on [value='Register']
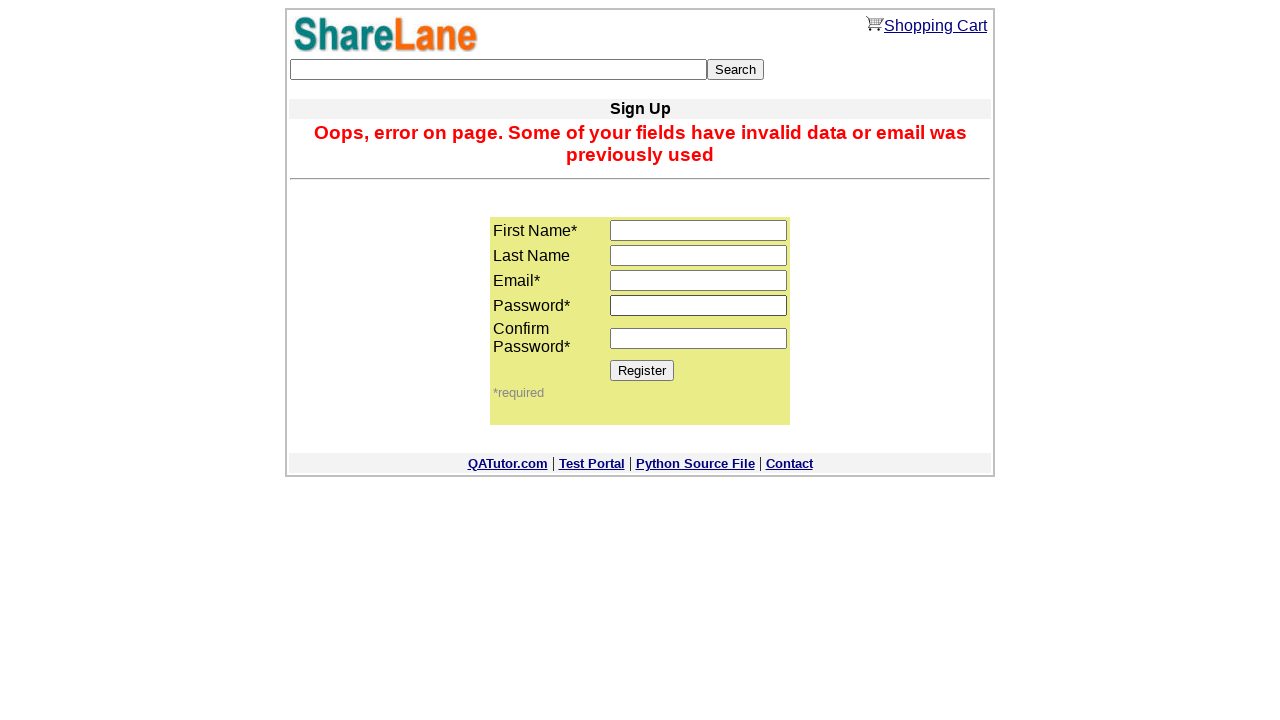

Error message appeared confirming registration failed with empty fields
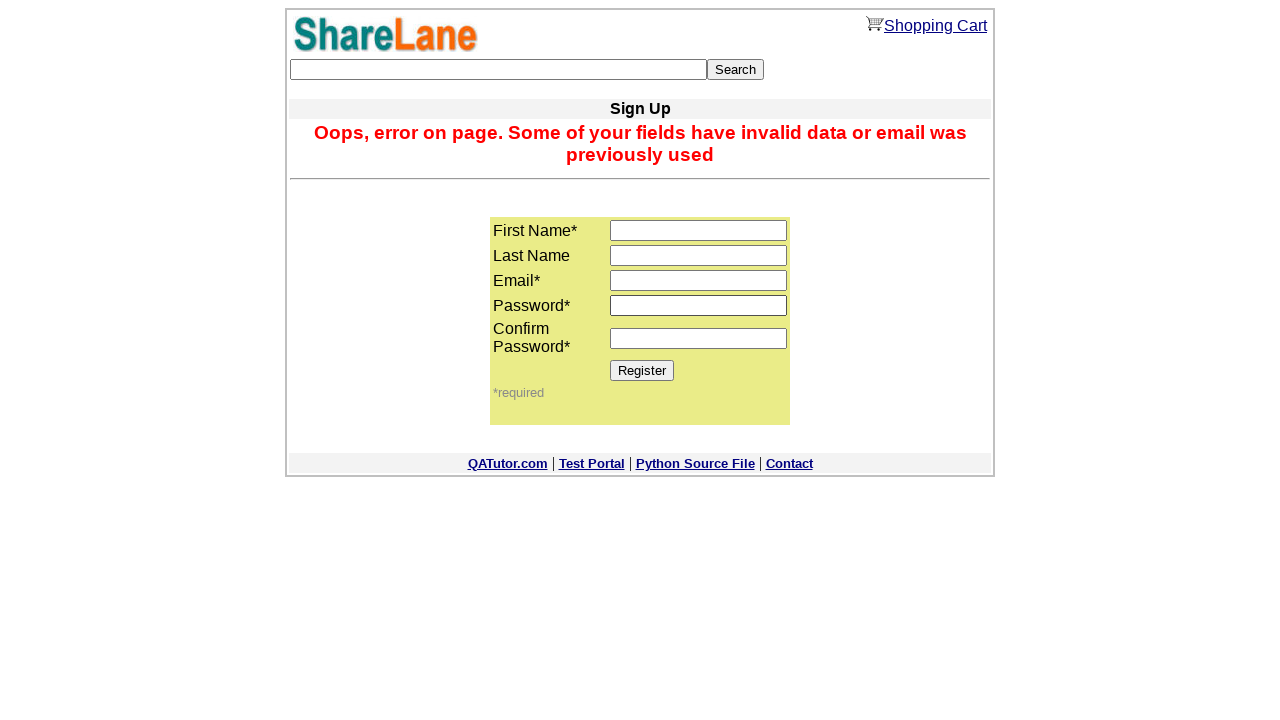

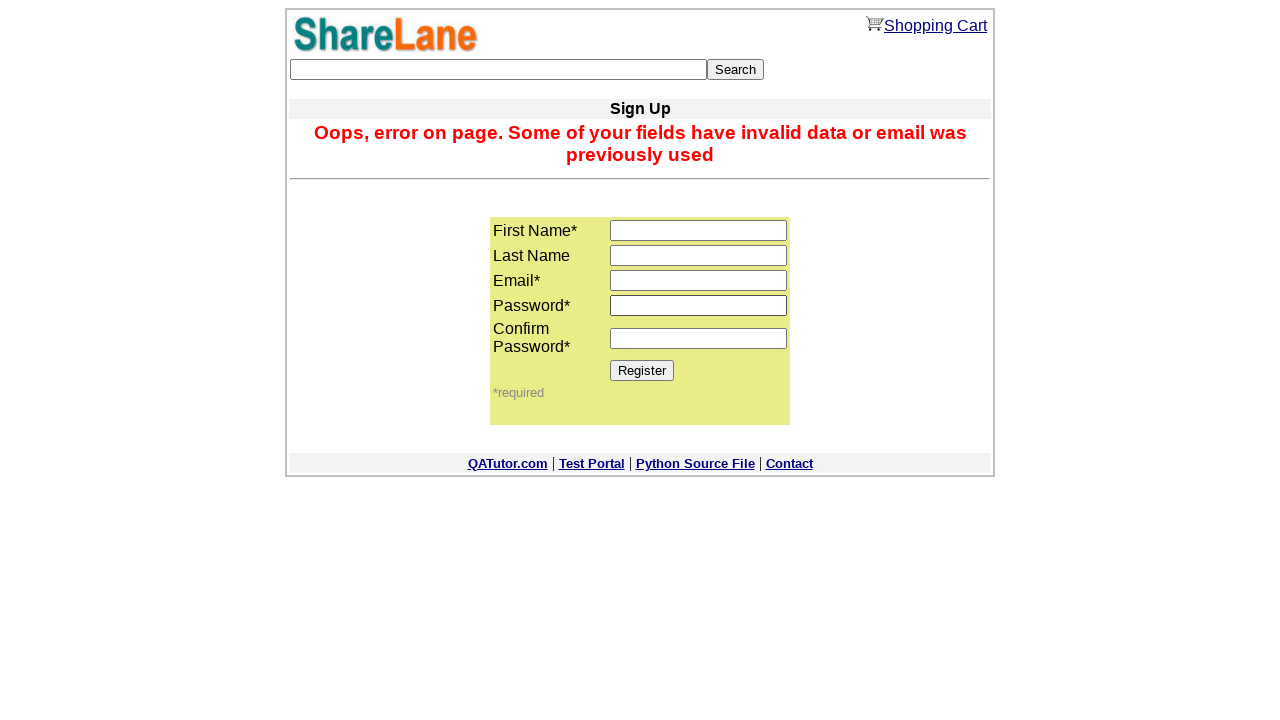